Clicks the login submit button using CSS selector with ID

Starting URL: https://portaldev.cms.gov/portal/

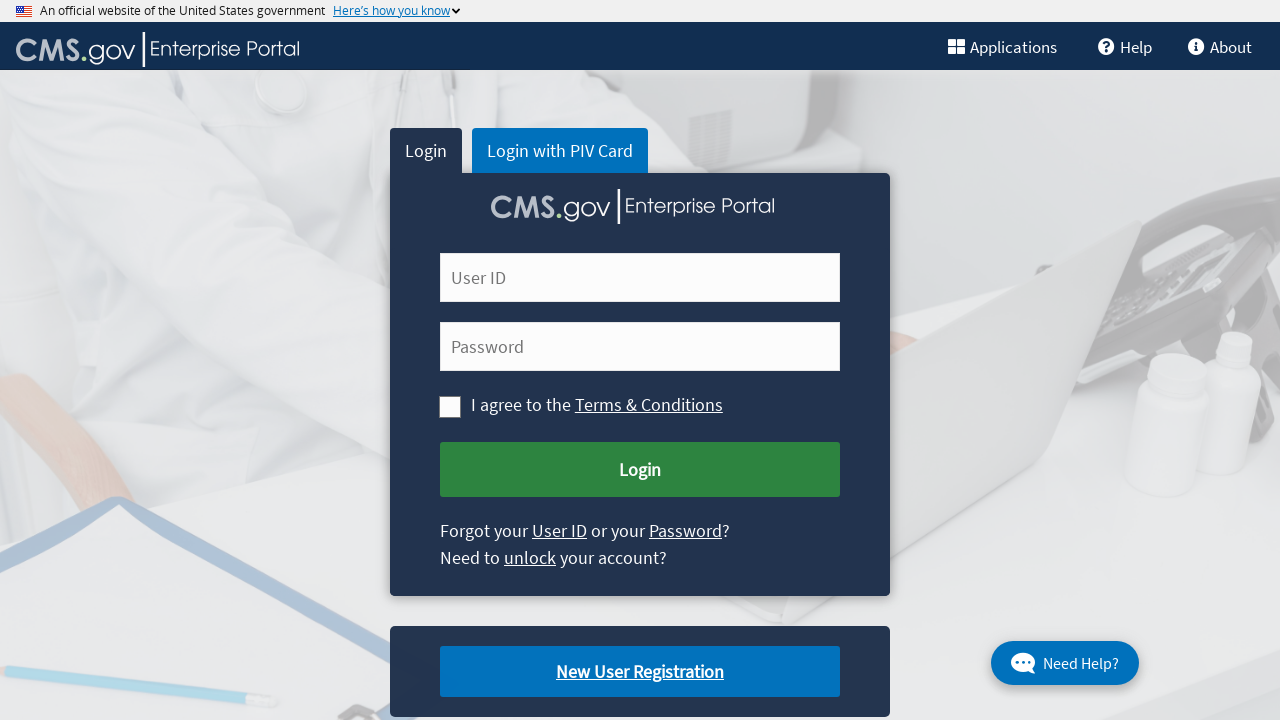

Clicked login submit button using CSS selector with ID #cms-login-submit at (640, 470) on #cms-login-submit
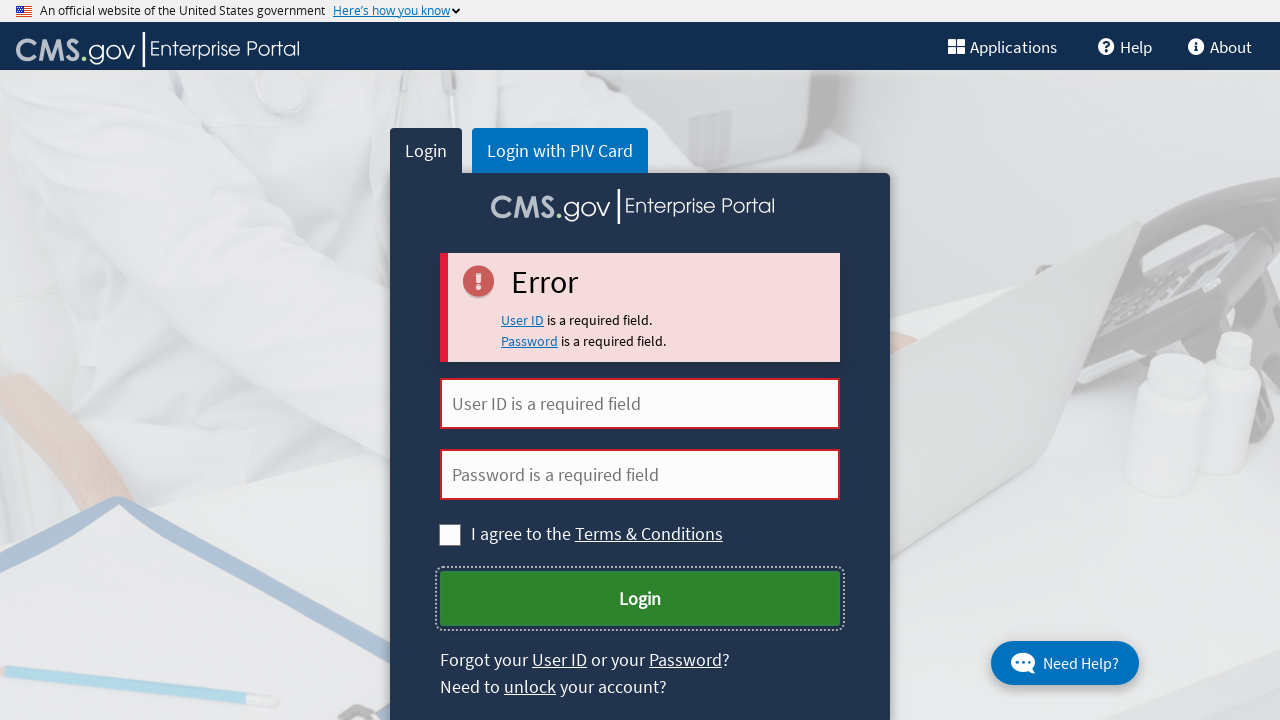

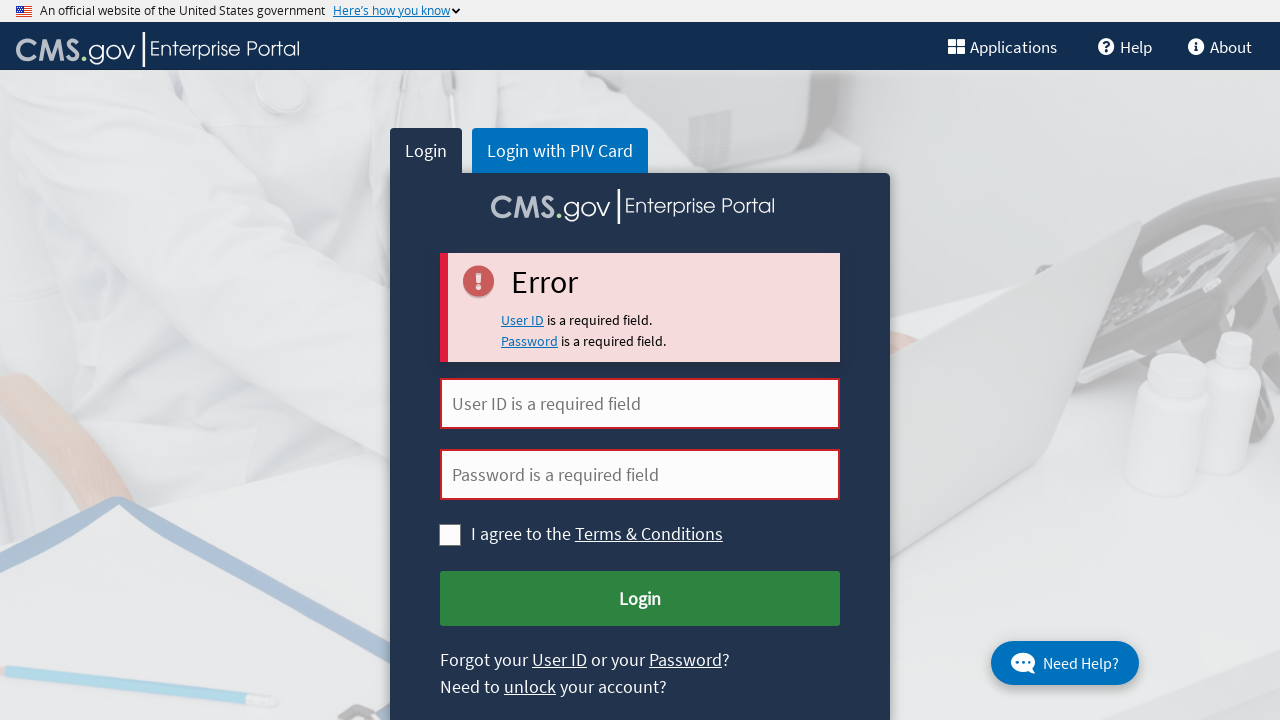